Tests text input functionality by entering a value in a text field and clicking a button to update its label

Starting URL: http://uitestingplayground.com/textinput

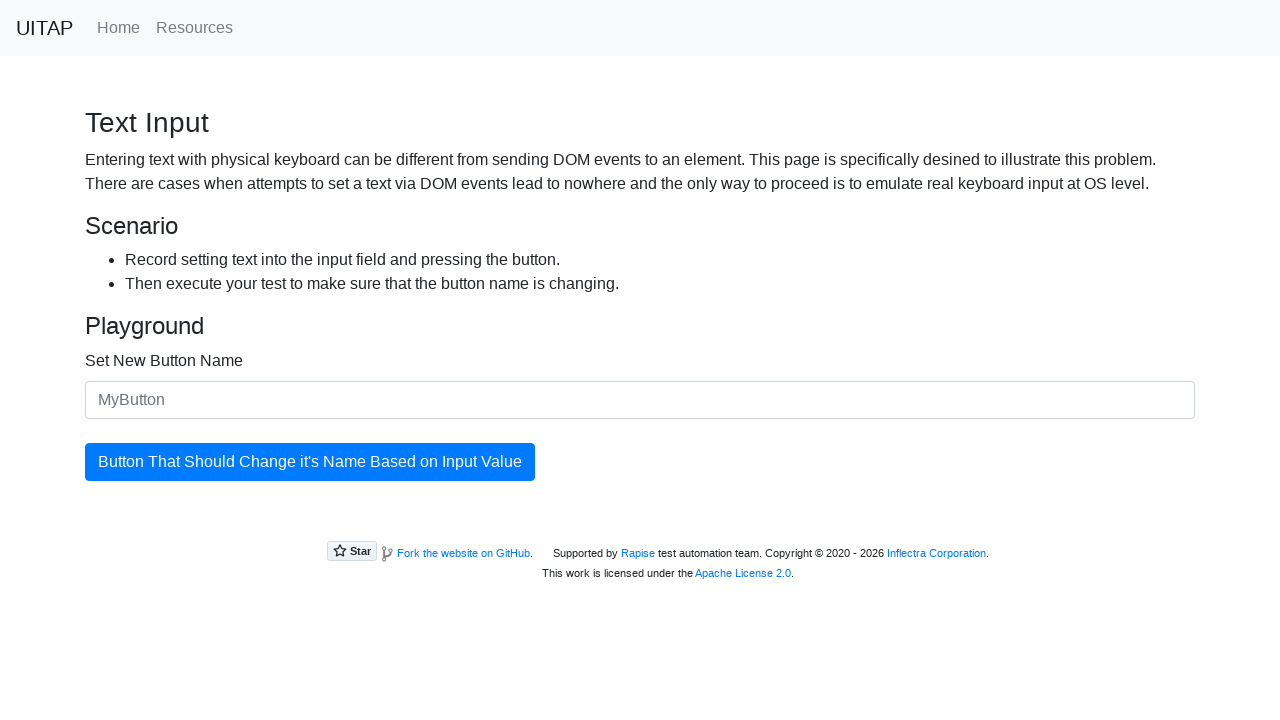

Filled text input field with 'SkyPro' on #newButtonName
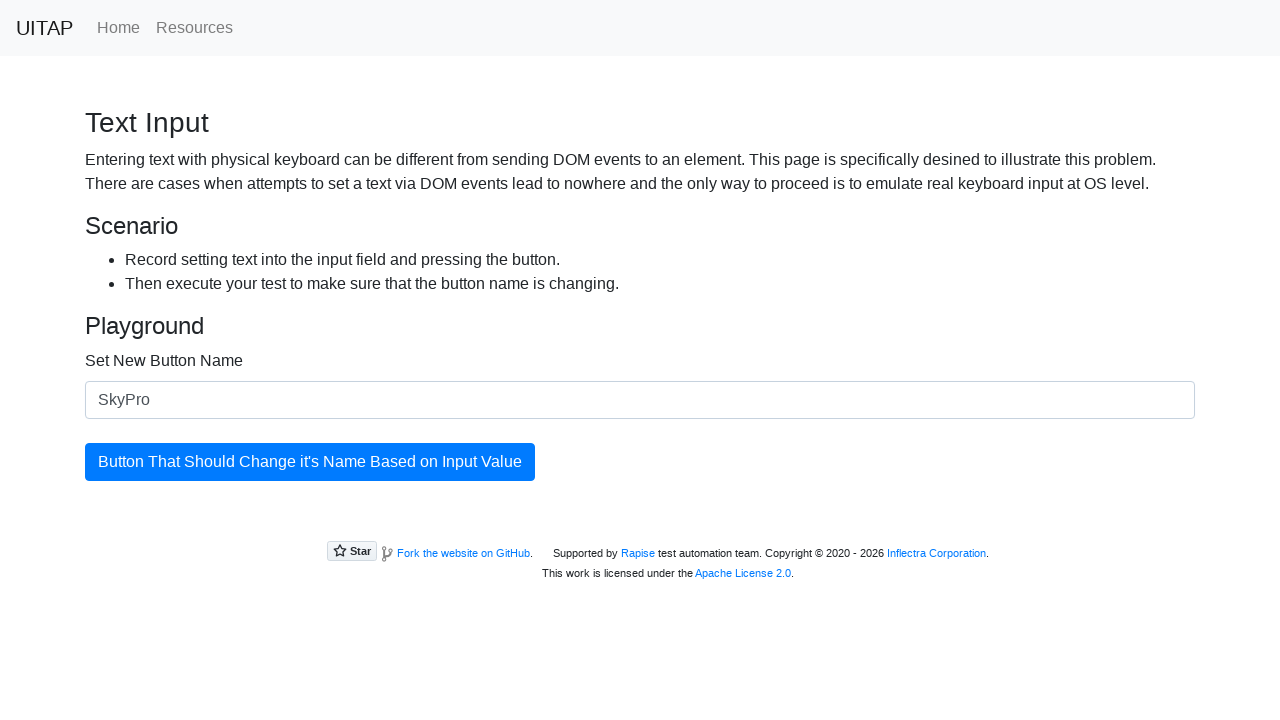

Clicked button to update its label at (310, 462) on #updatingButton
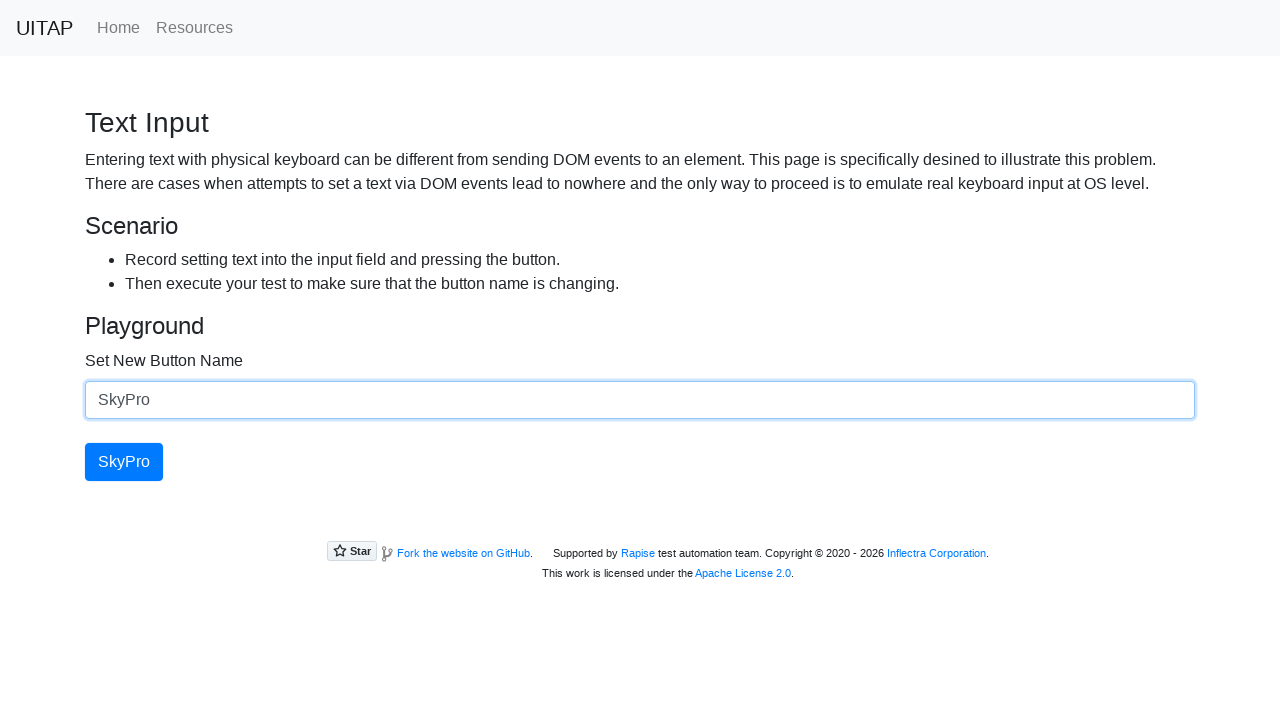

Verified button label was updated to 'SkyPro'
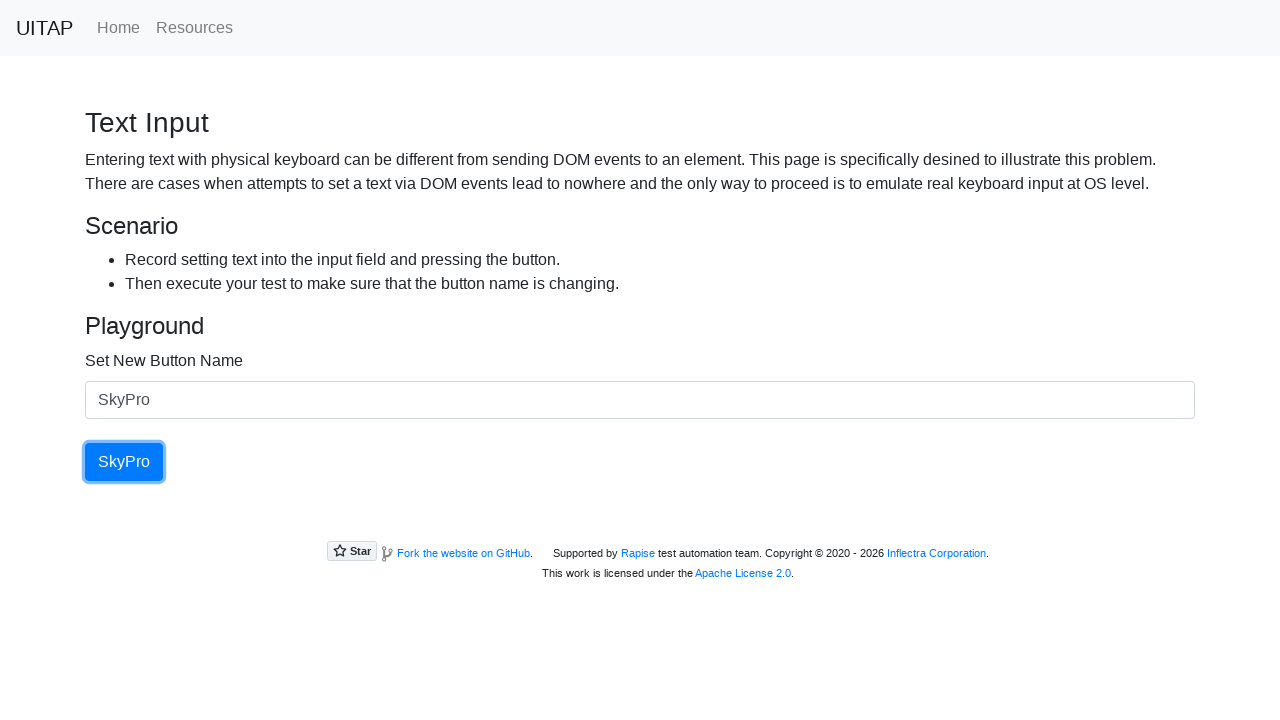

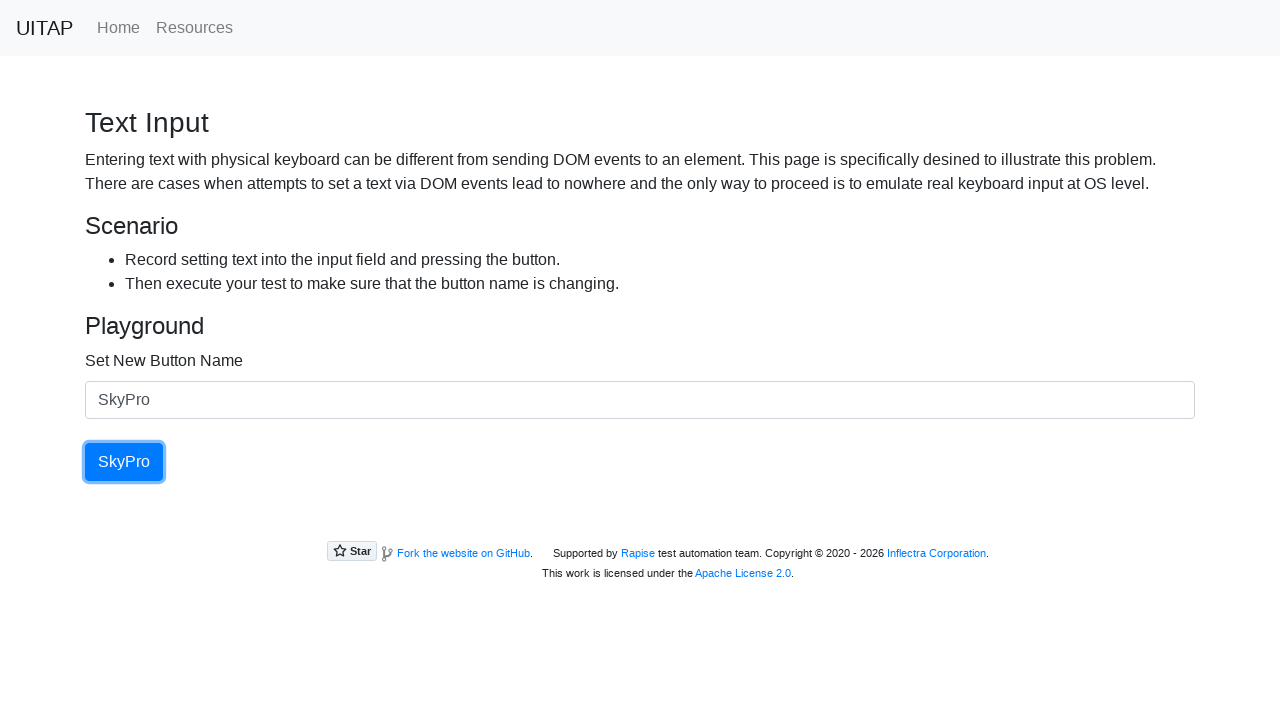